Navigates to the DemoQA automation practice form page. This is a minimal test that only opens the page without performing any further actions.

Starting URL: https://demoqa.com/automation-practice-form/

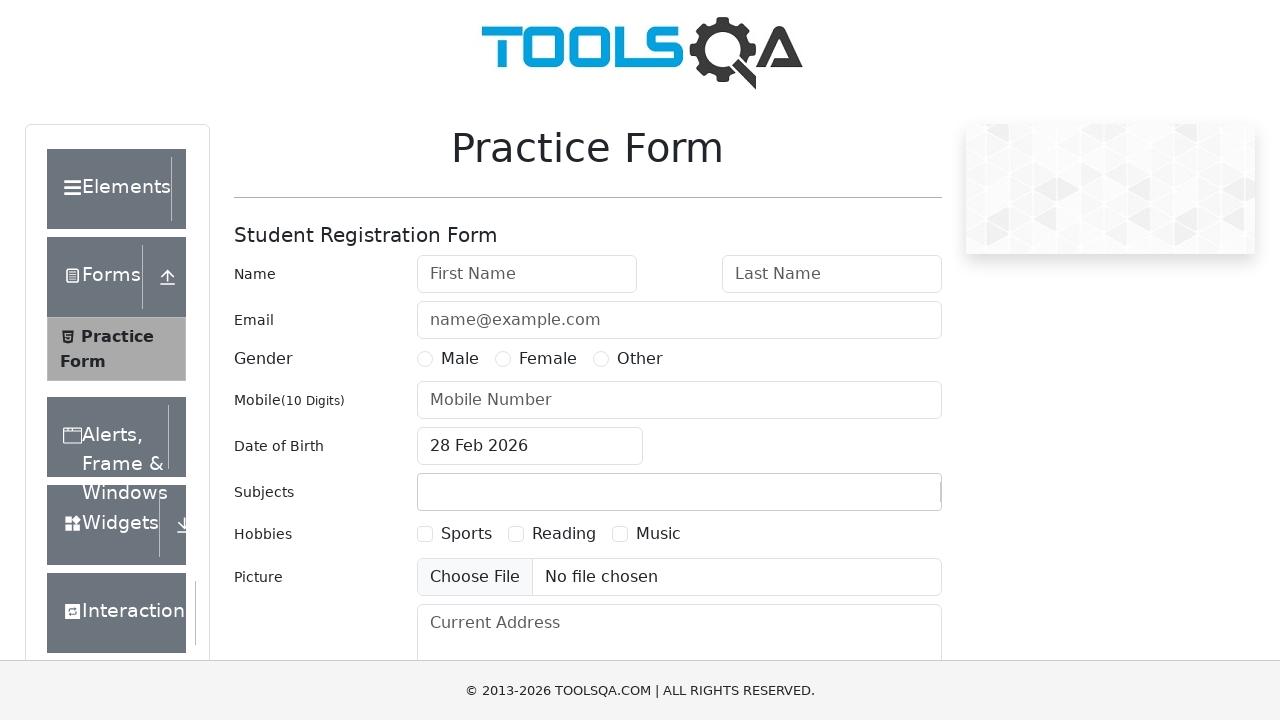

DemoQA automation practice form page loaded successfully
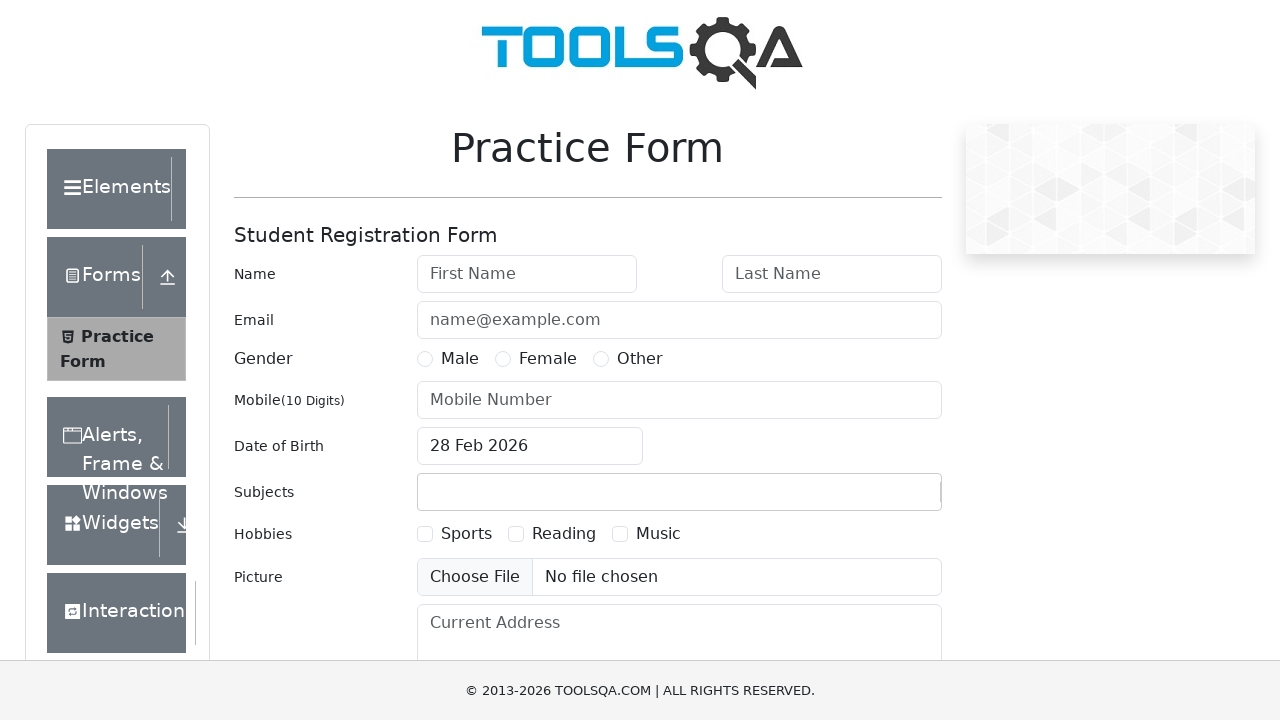

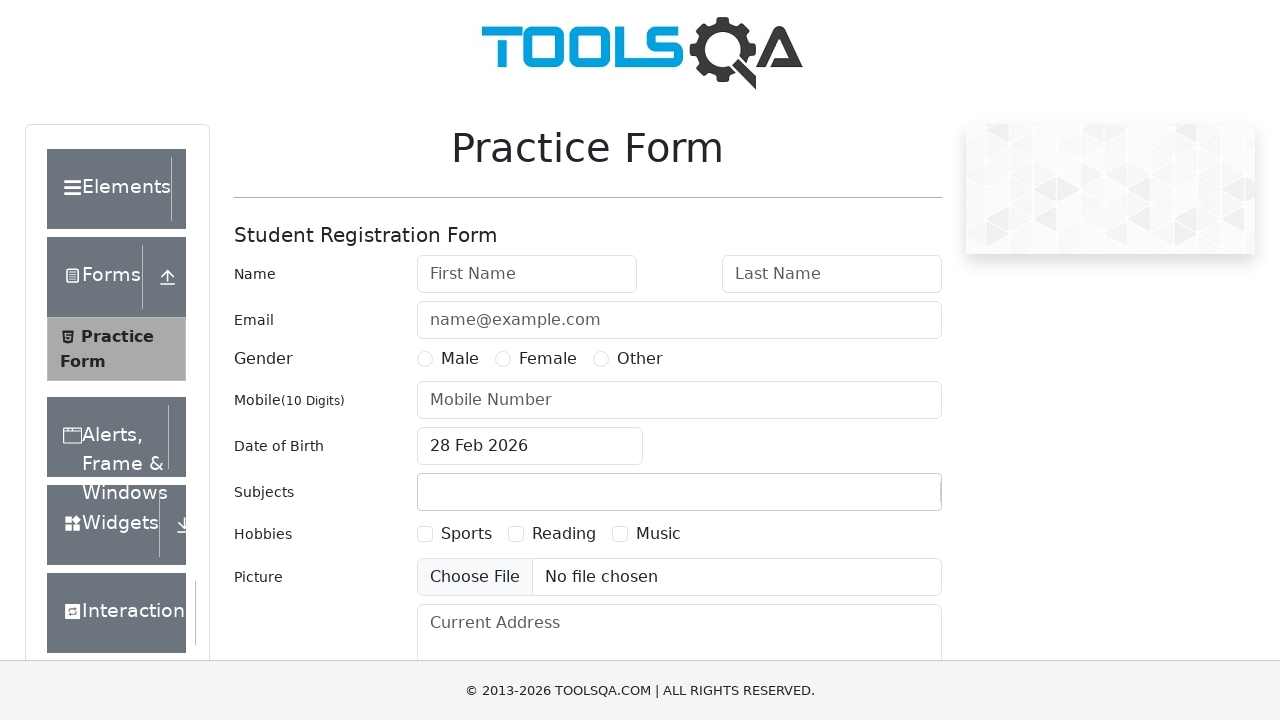